Tests navigation to the registration page by clicking the registration link on the homepage and verifying the registration page is displayed.

Starting URL: https://qa.koel.app/

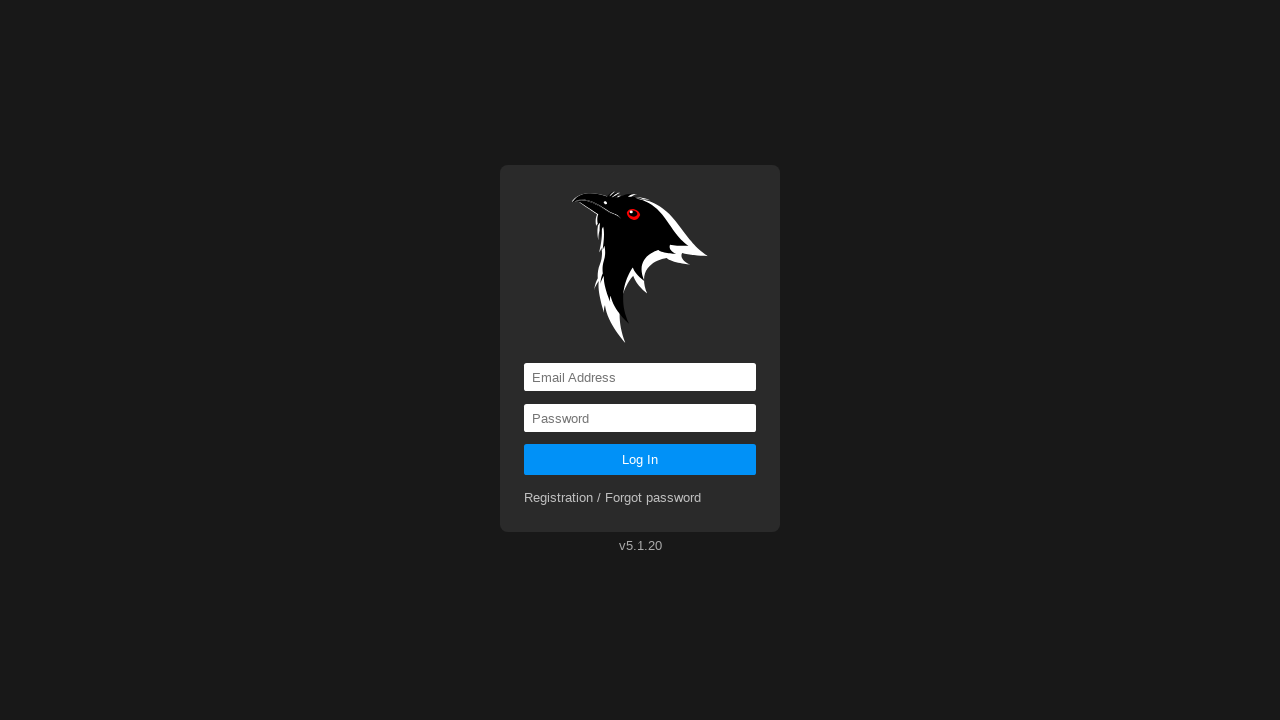

Clicked registration link on homepage at (613, 498) on a[href^='registration']
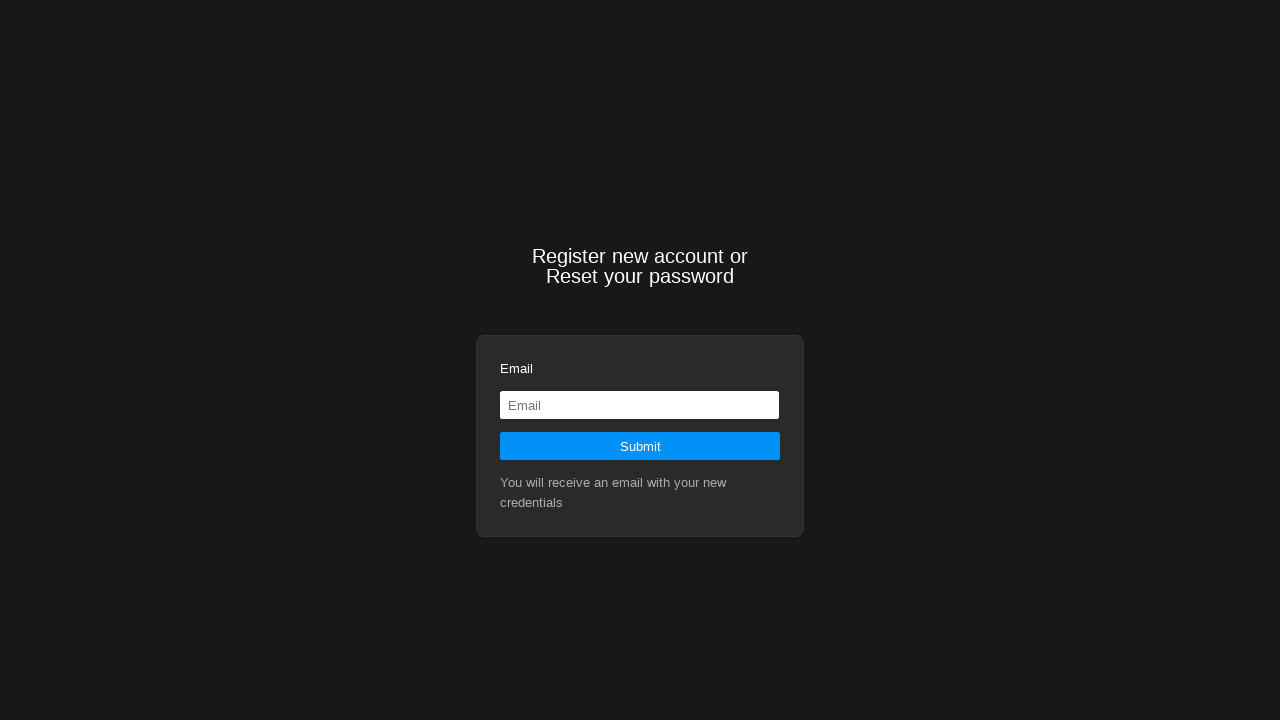

Registration page element 'span.small' loaded
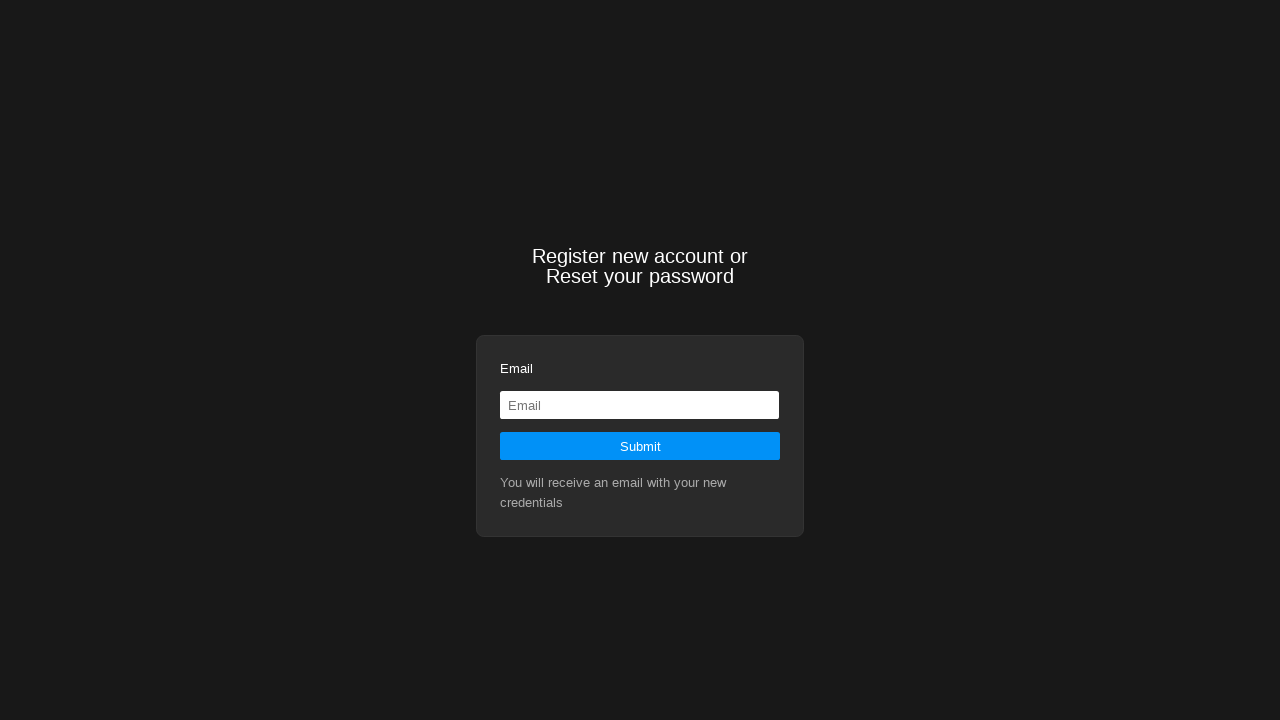

Located registration page element
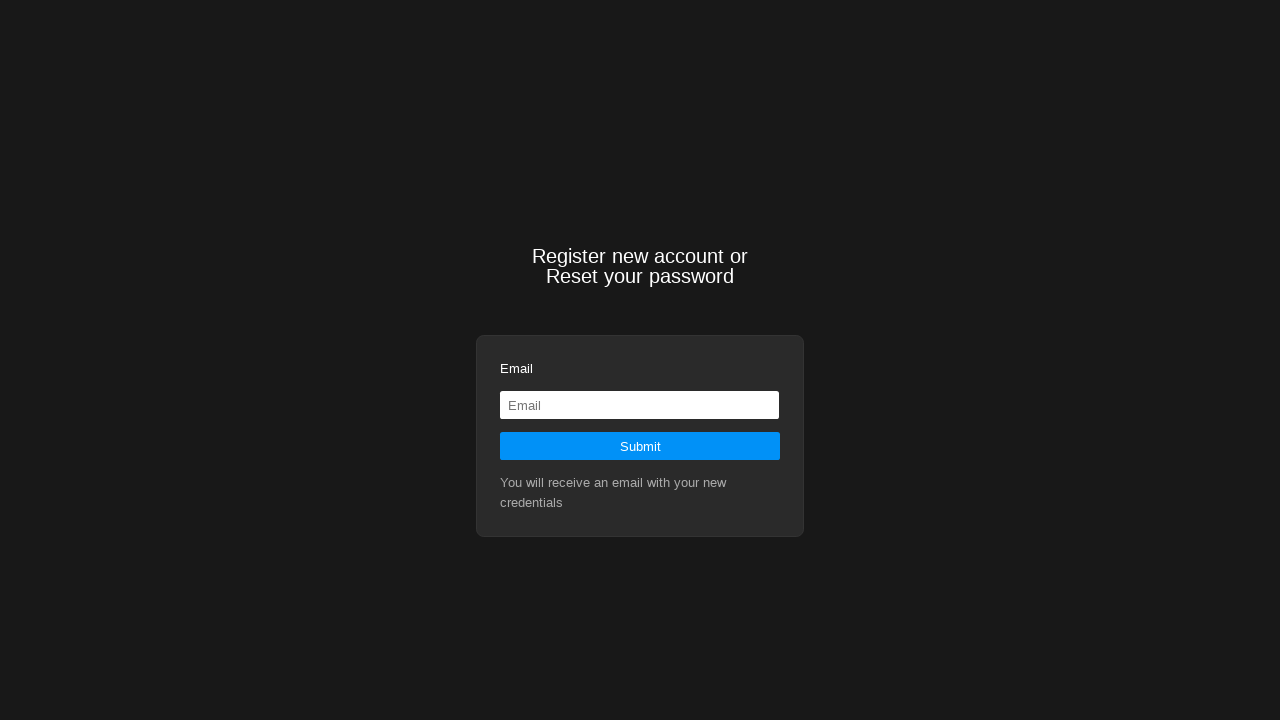

Verified registration page element is visible
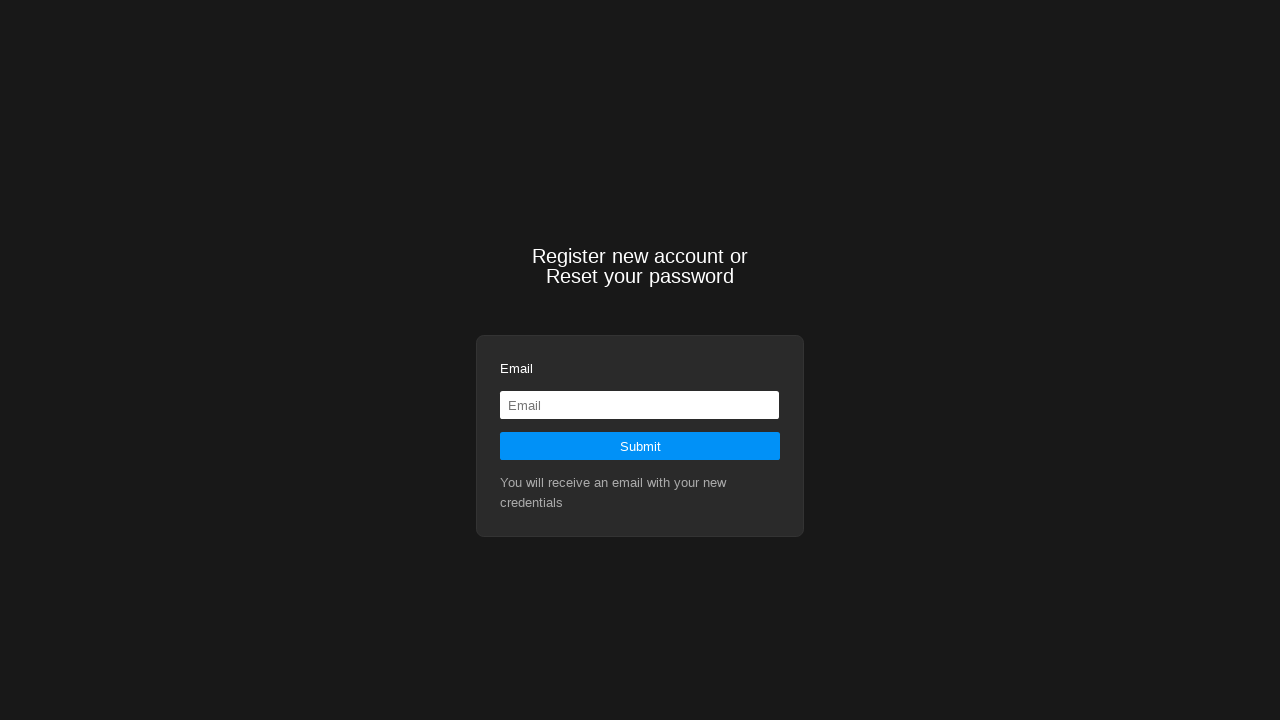

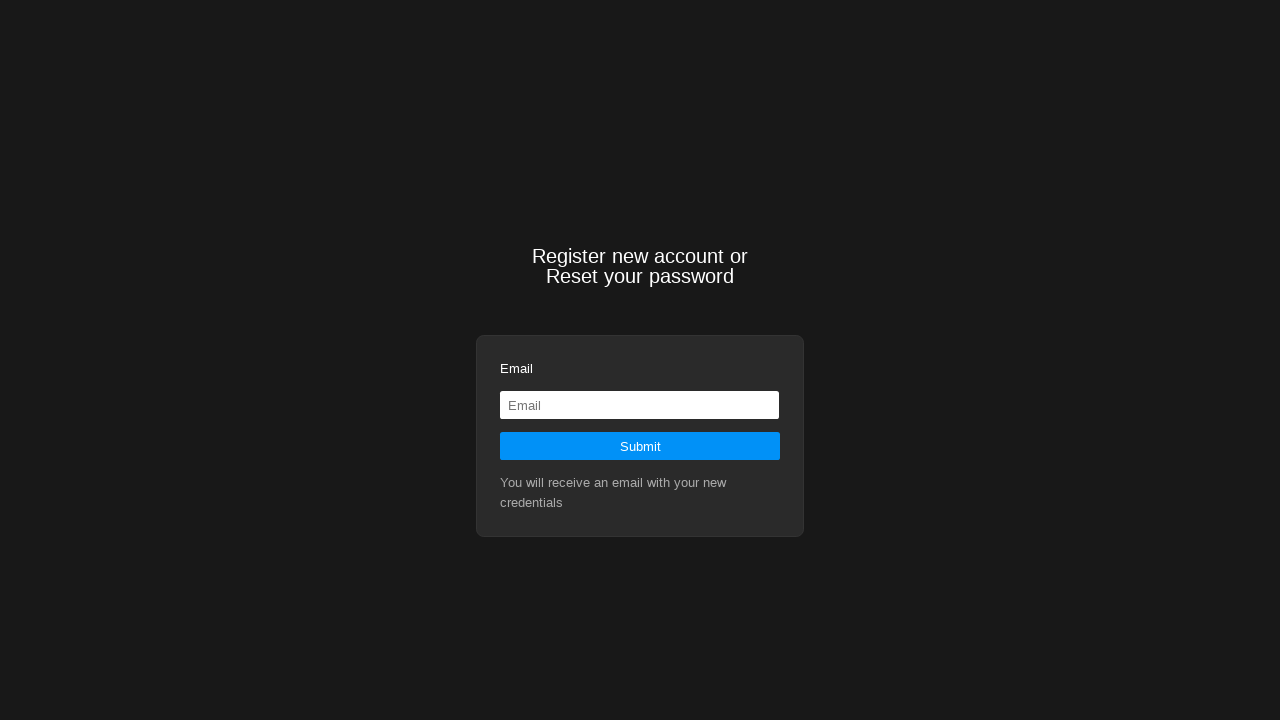